Verifies the visibility and text content of the 'Naughty or Nice List' button

Starting URL: http://www.northpole.com/

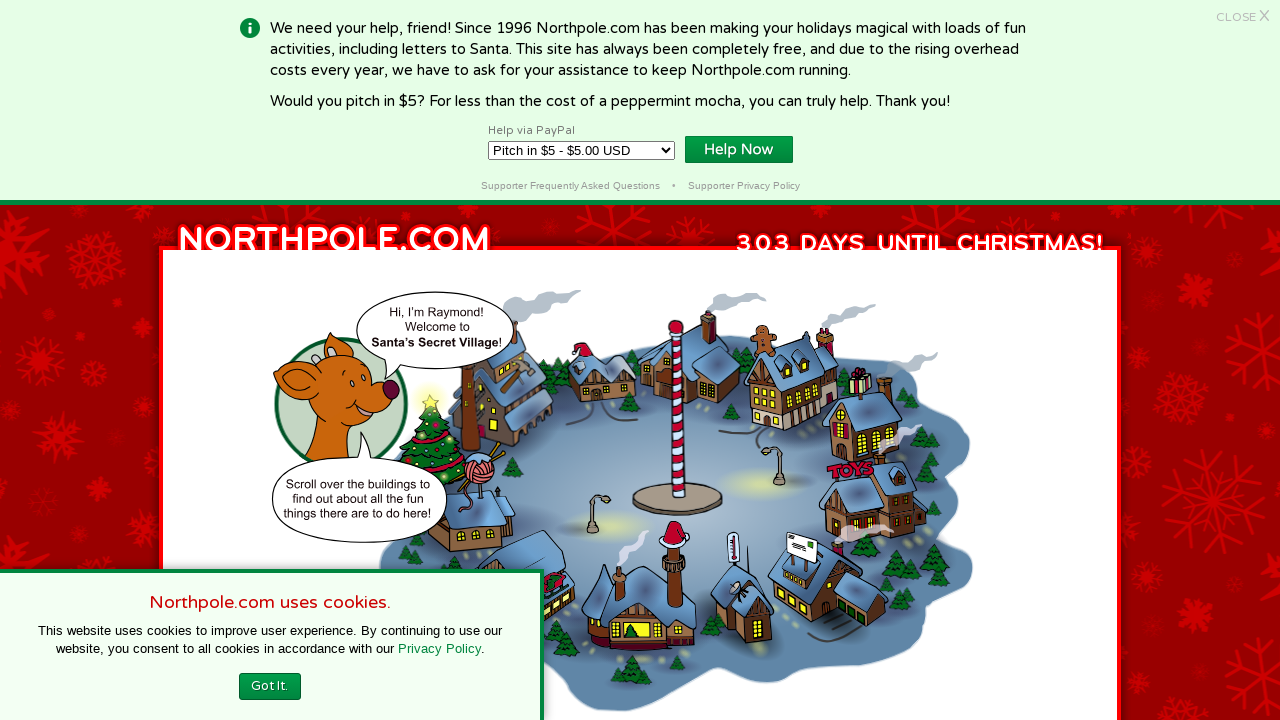

Waited for 'Naughty or Nice List' button to be visible
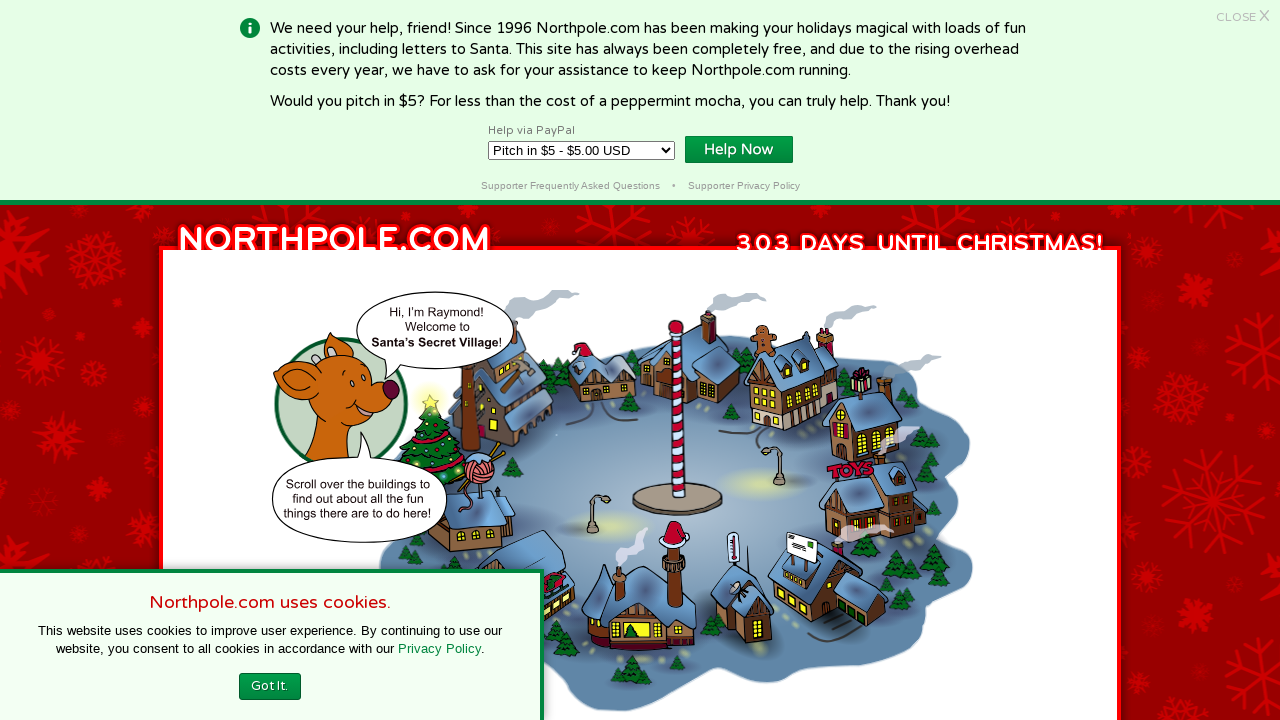

Verified 'Naughty or Nice List' text is present in button
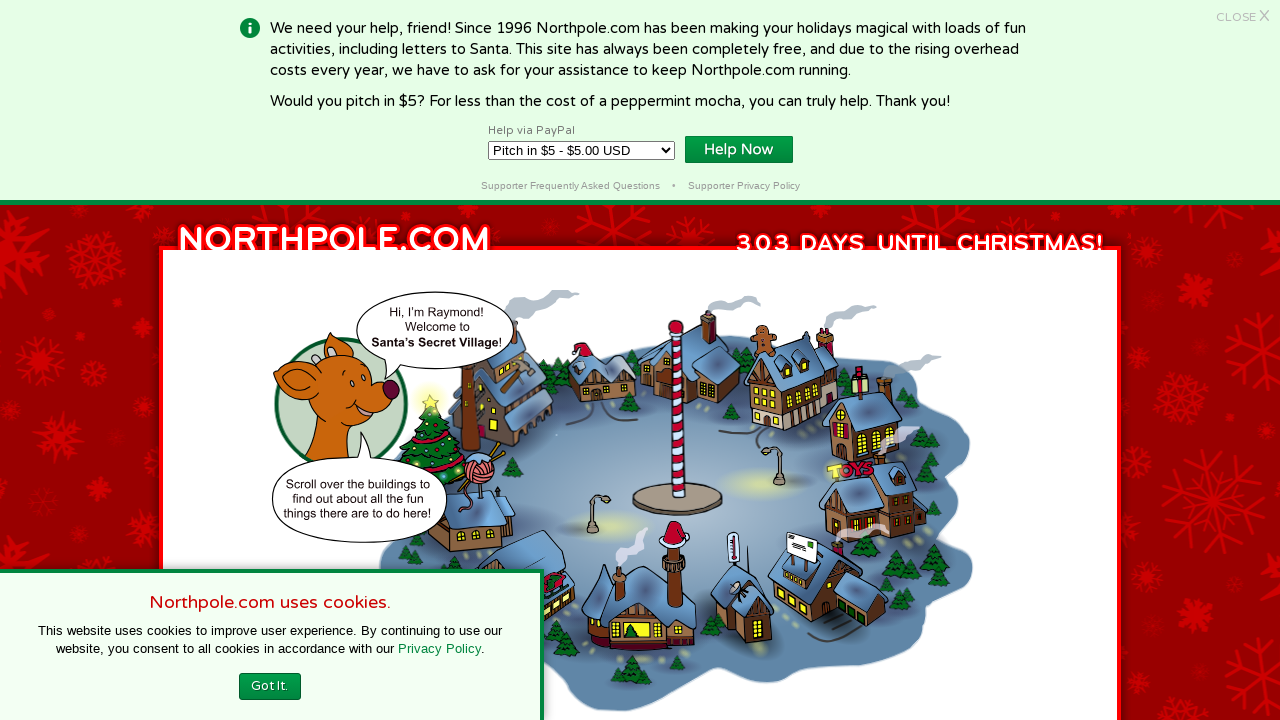

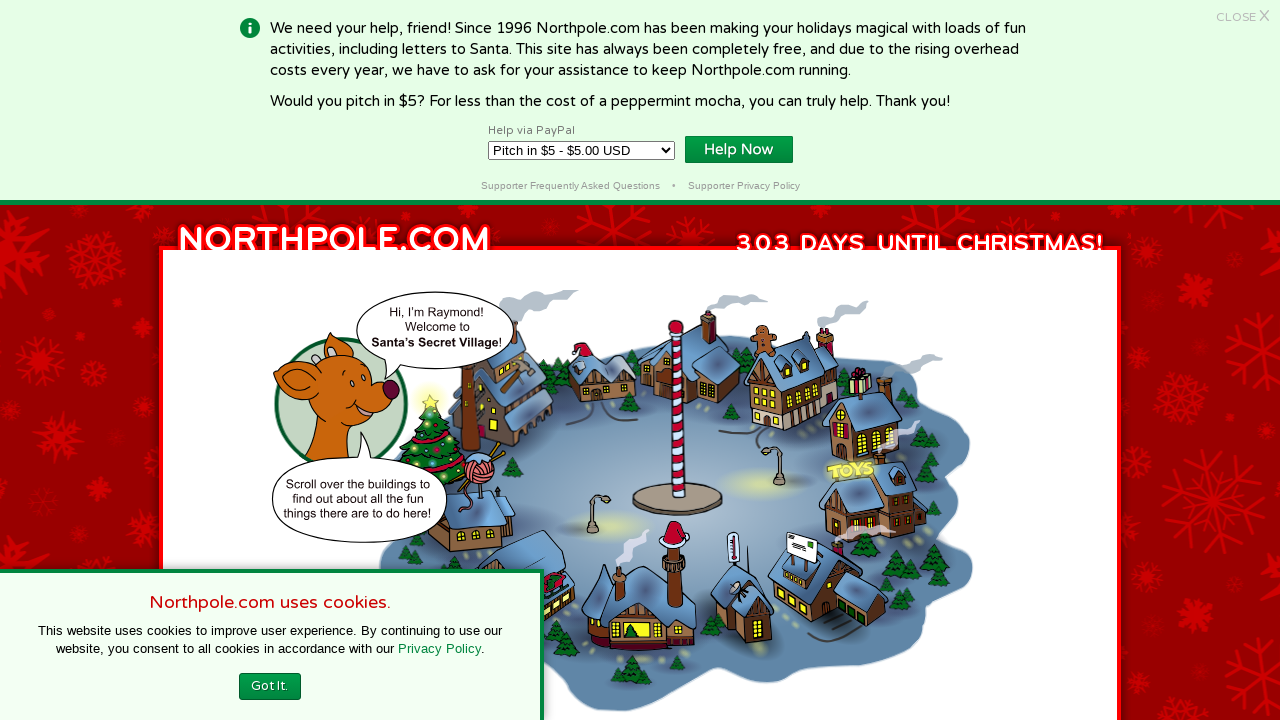